Tests page scrolling functionality by scrolling to the bottom of a Microsoft Learn page and then scrolling back to the top.

Starting URL: https://learn.microsoft.com/en-us/training/modules/design-data-storage-solution-for-relational-data/

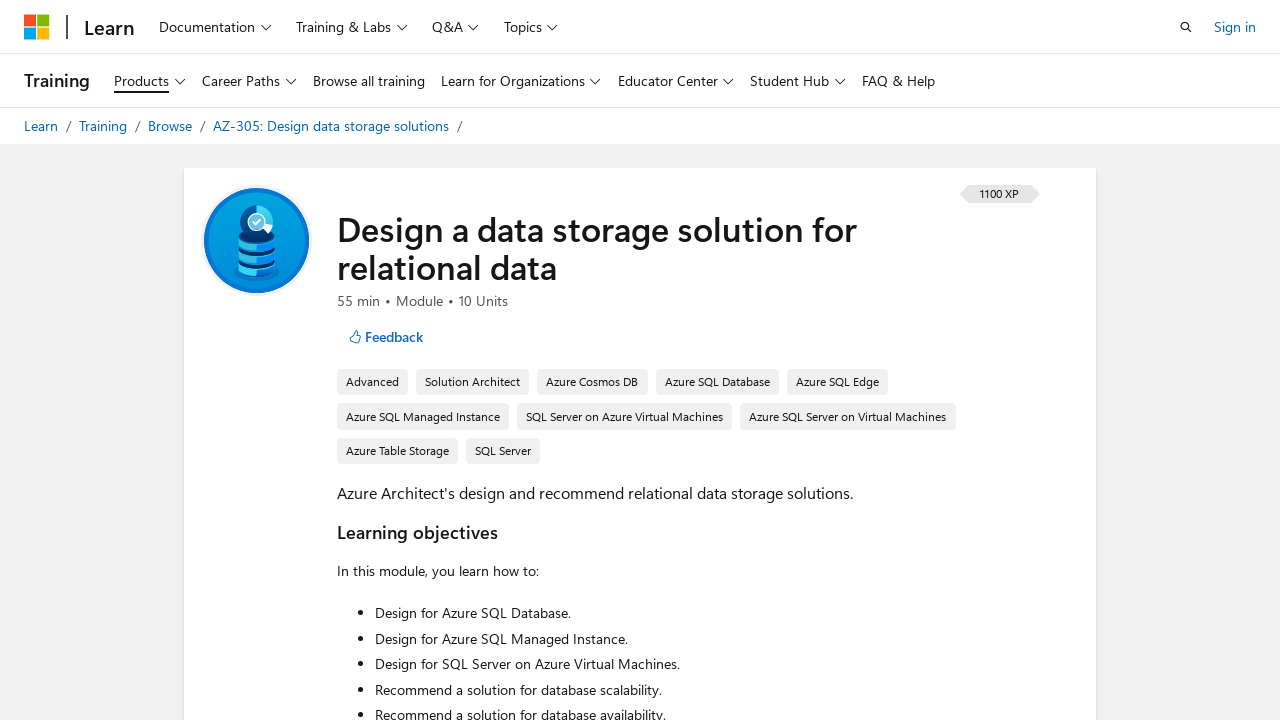

Page loaded - waited for domcontentloaded state
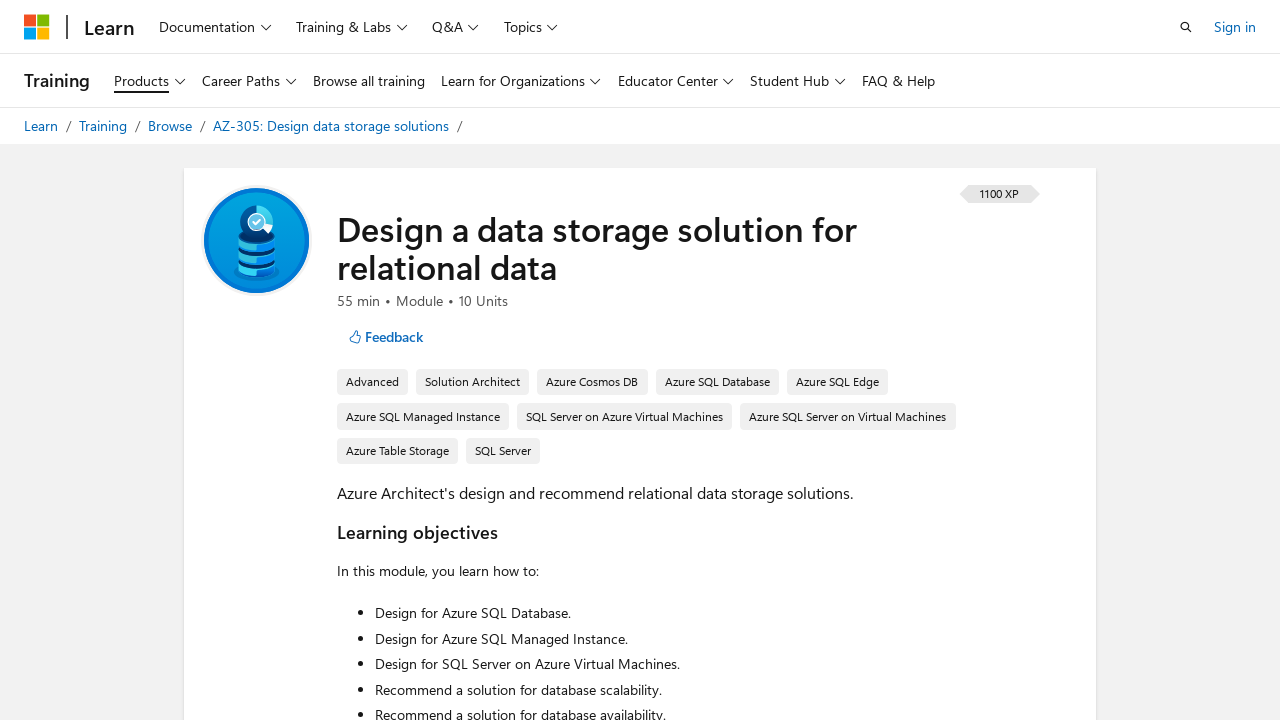

Scrolled to the bottom of the Microsoft Learn page
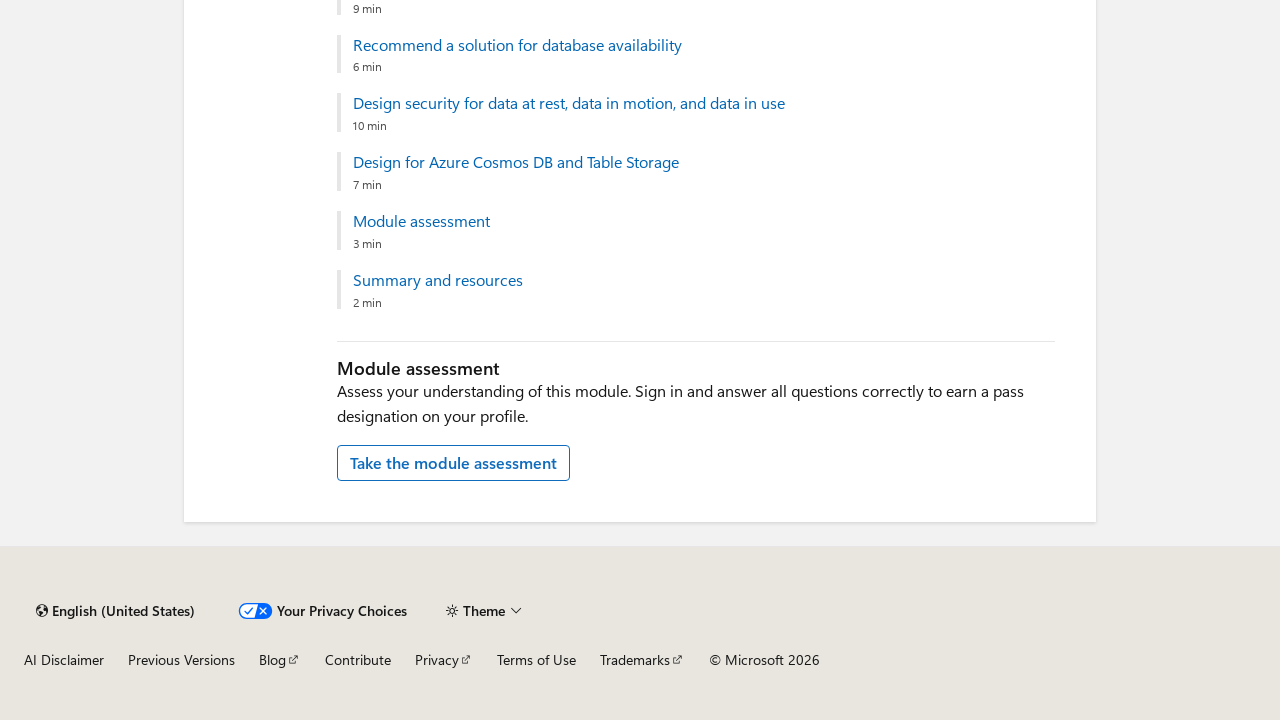

Waited 2 seconds to observe the bottom scroll
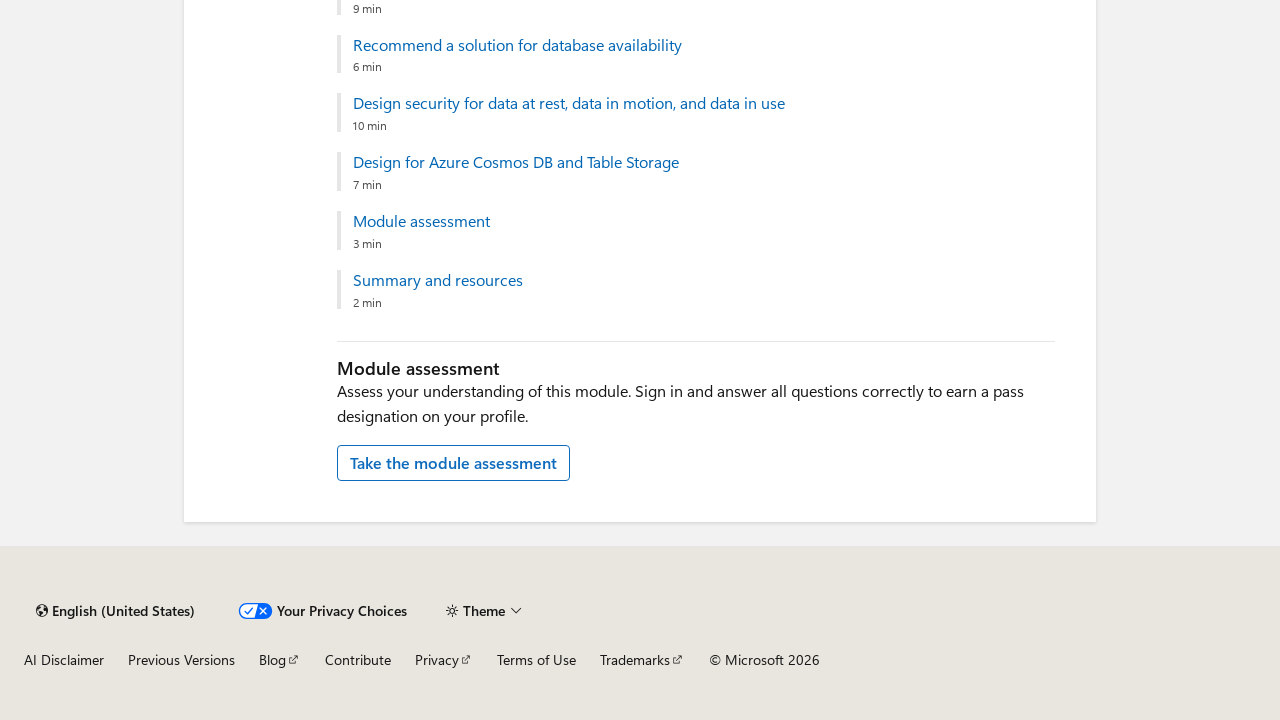

Scrolled back to the top of the page
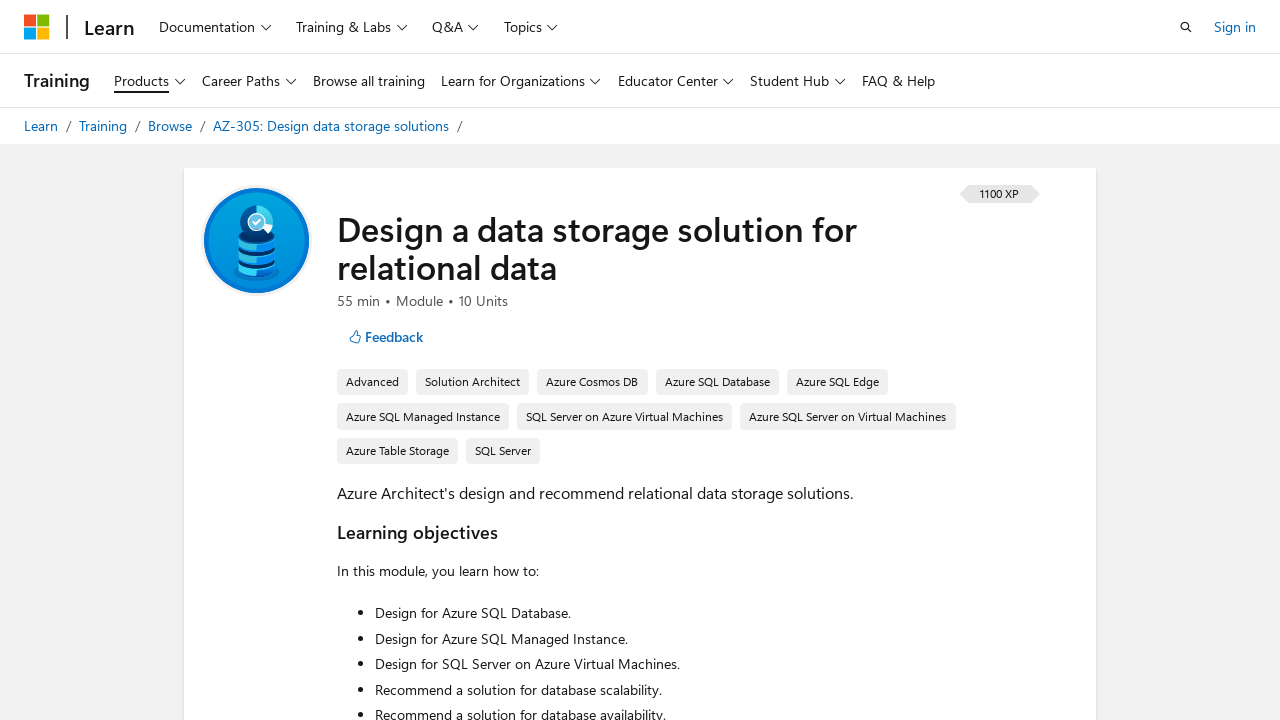

Waited 1 second to observe the top scroll
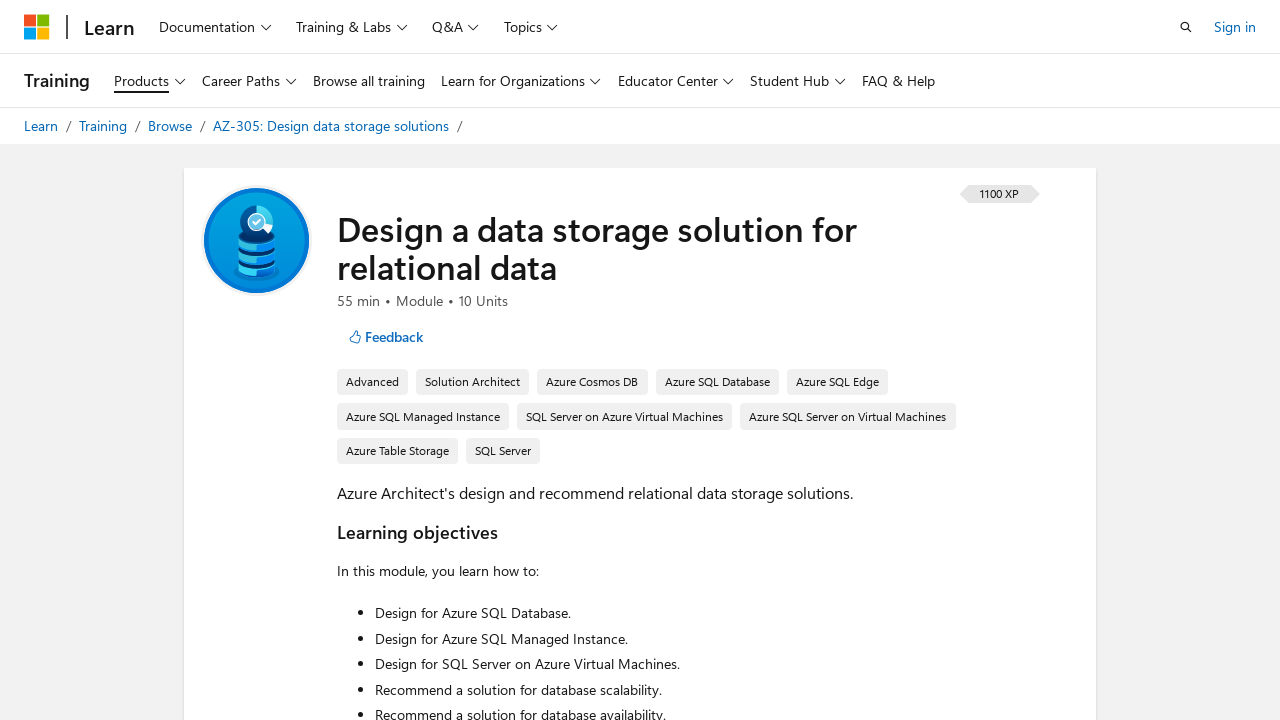

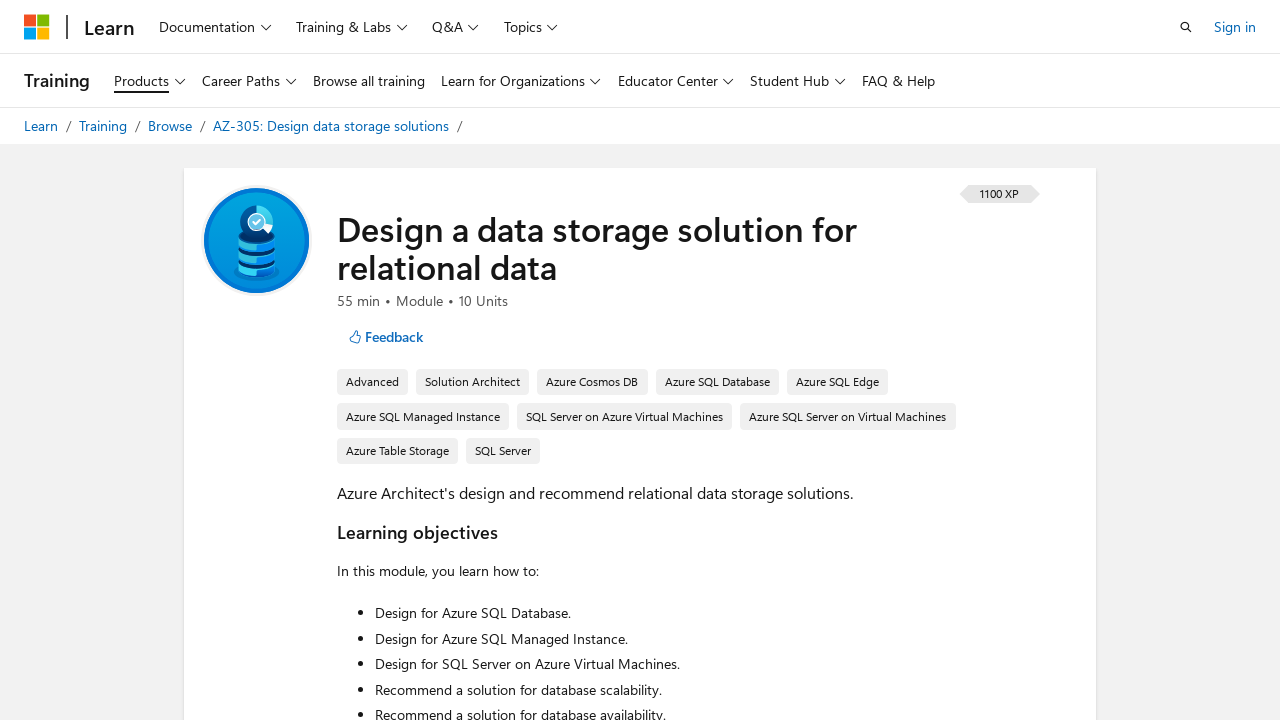